Tests cart functionality by adding a book to cart and verifying the price in cart and checkout pages

Starting URL: https://practice.automationtesting.in

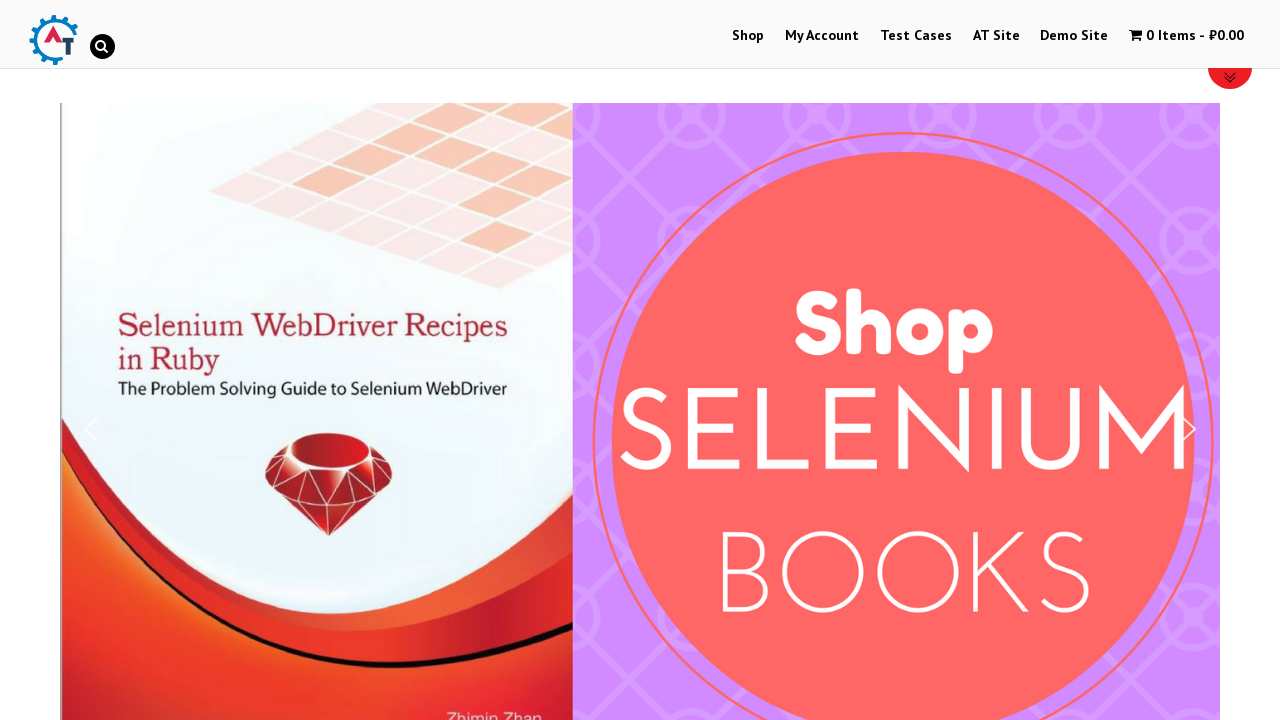

Clicked Shop button to navigate to shop section at (748, 36) on text=Shop
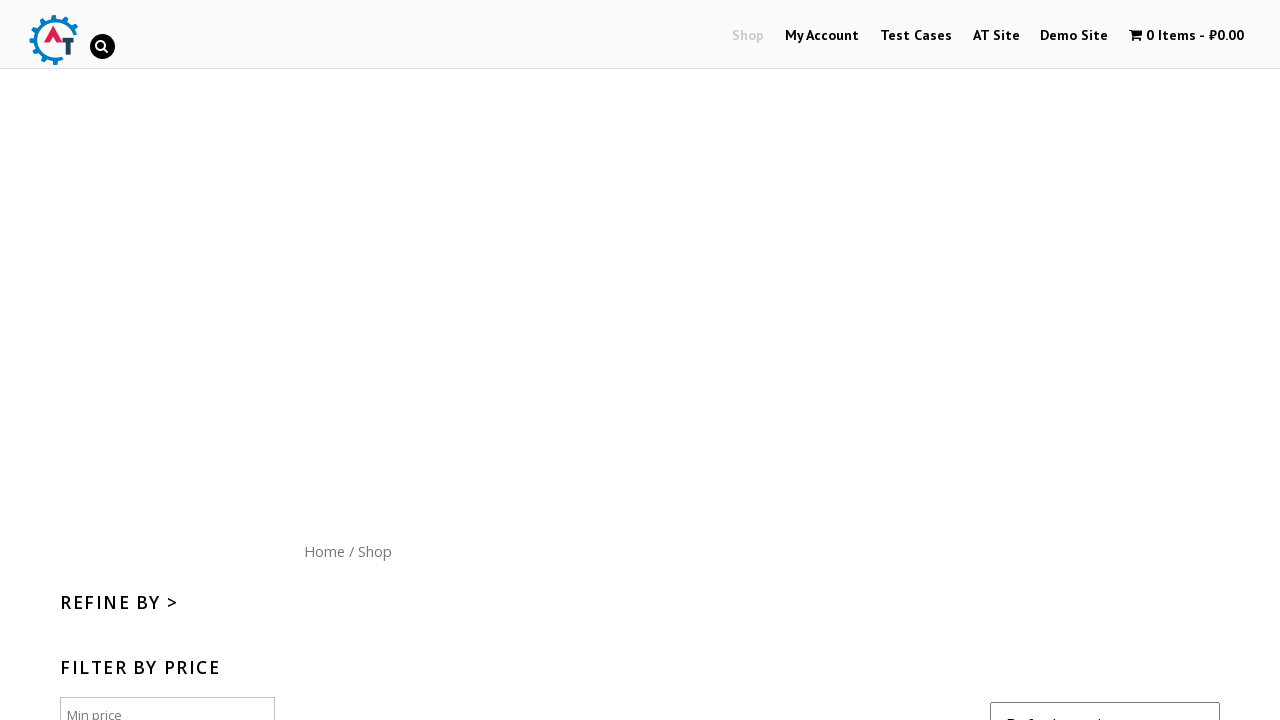

Clicked add to cart button for the book at (1115, 361) on xpath=//div[@id='content']/ul/li[4]/a[2]
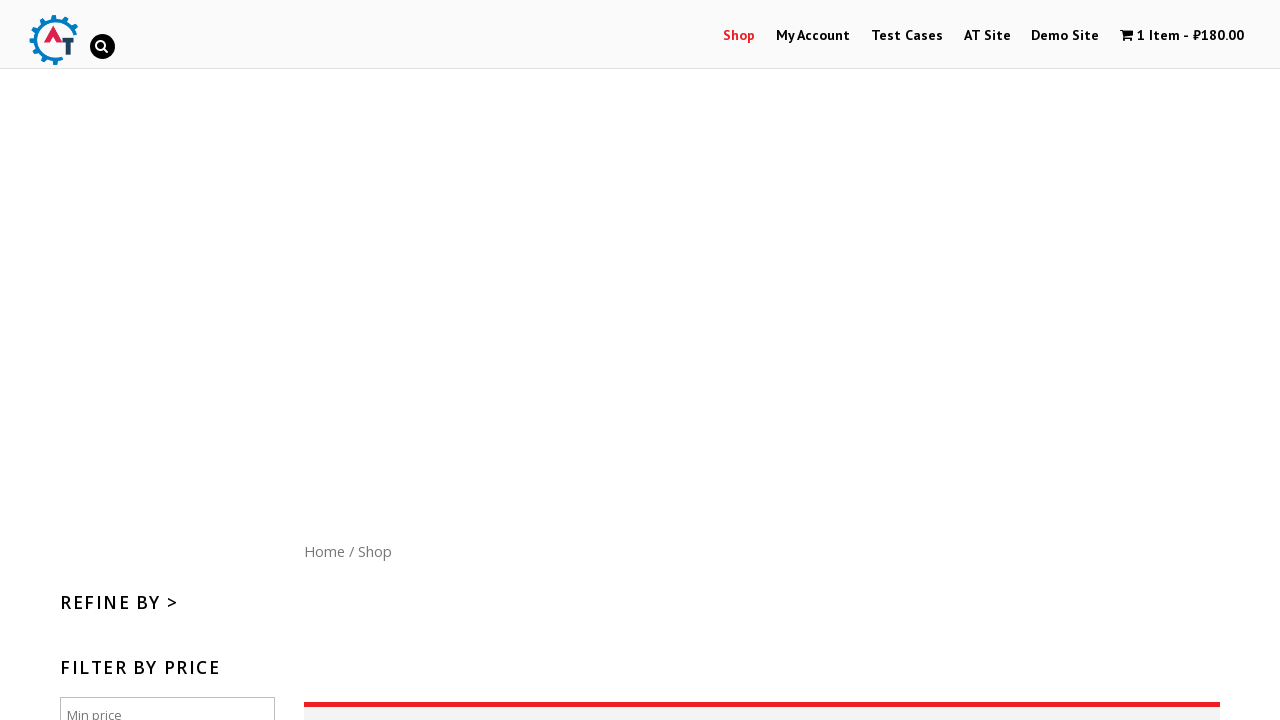

Clicked cart contents to open cart page at (1158, 36) on .cartcontents
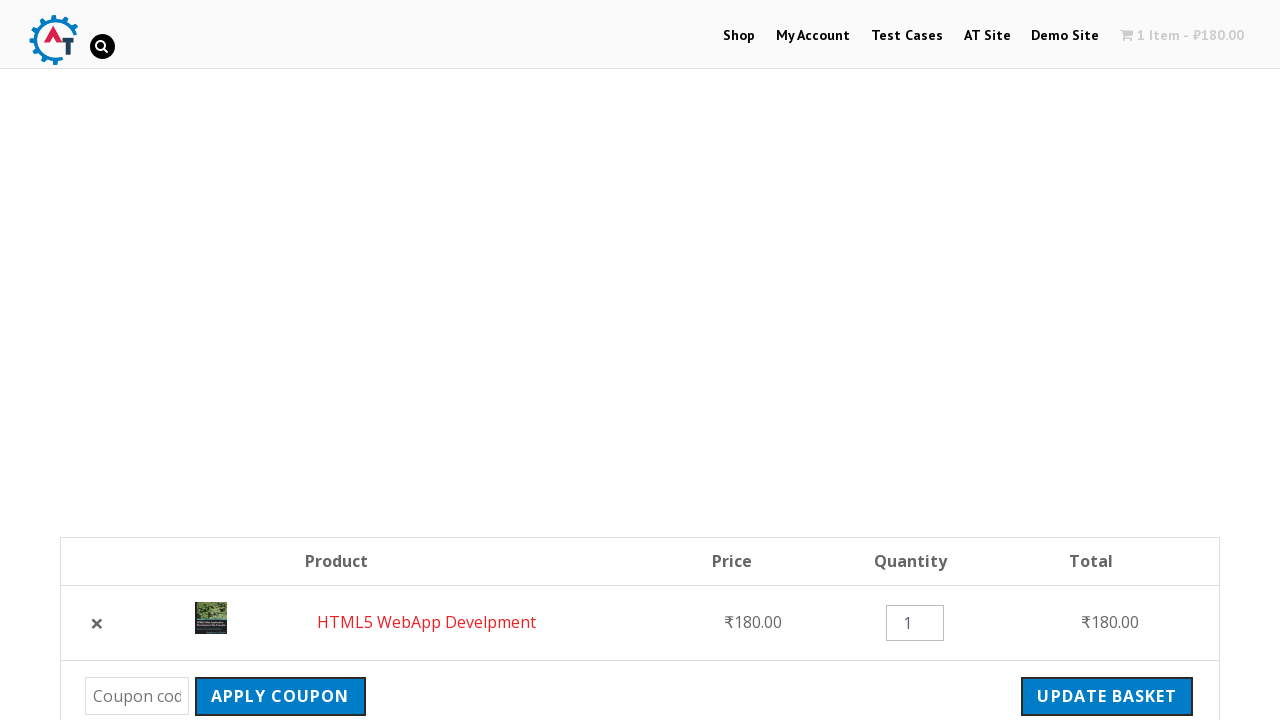

Subtotal price element loaded in cart
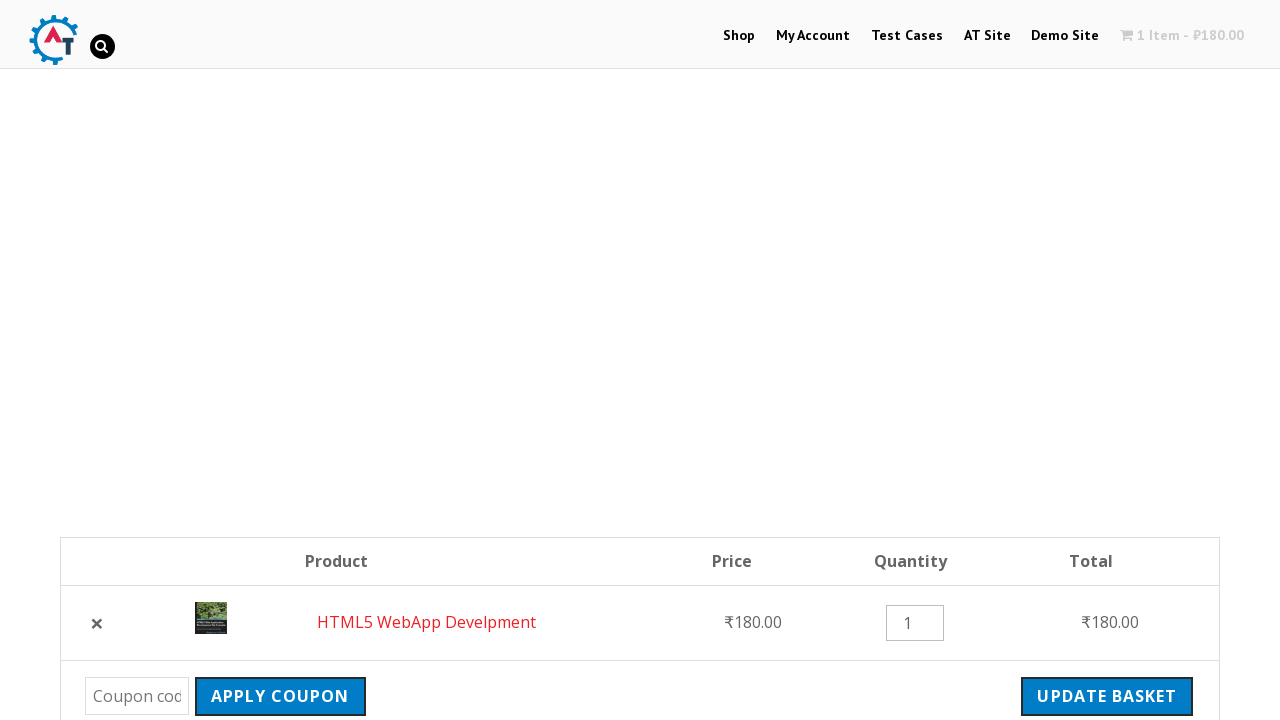

Total price element loaded in cart
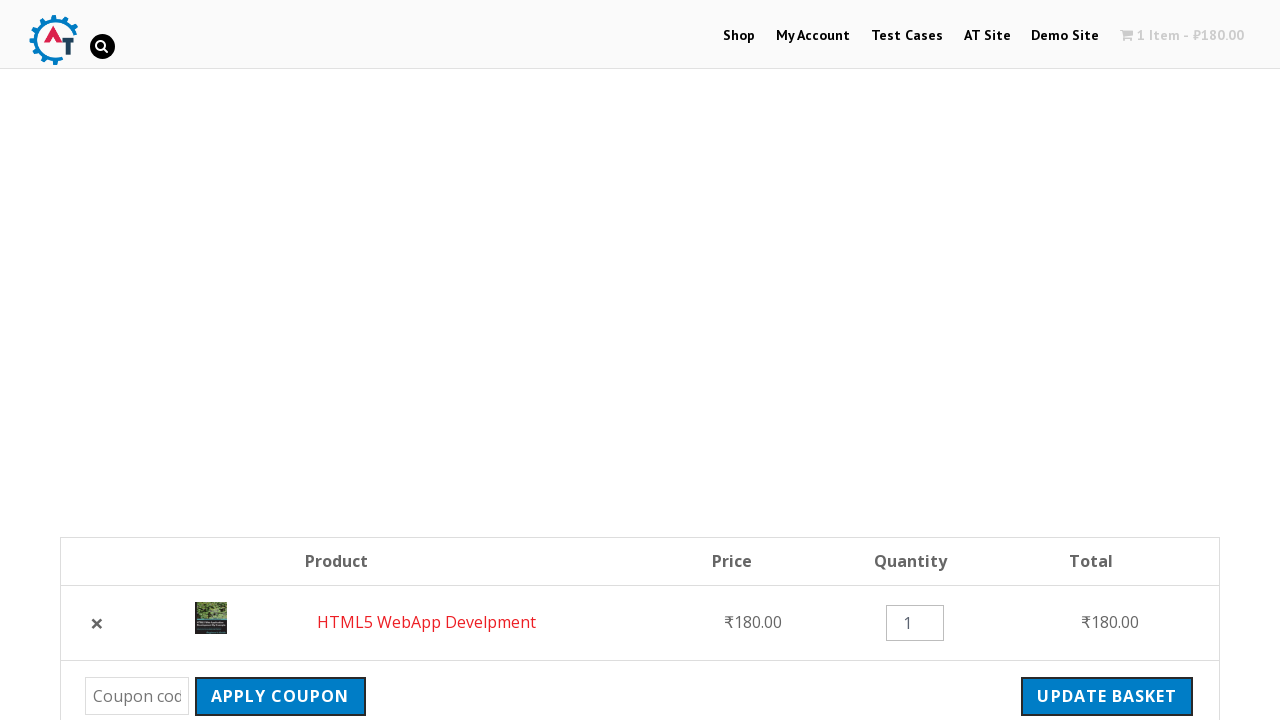

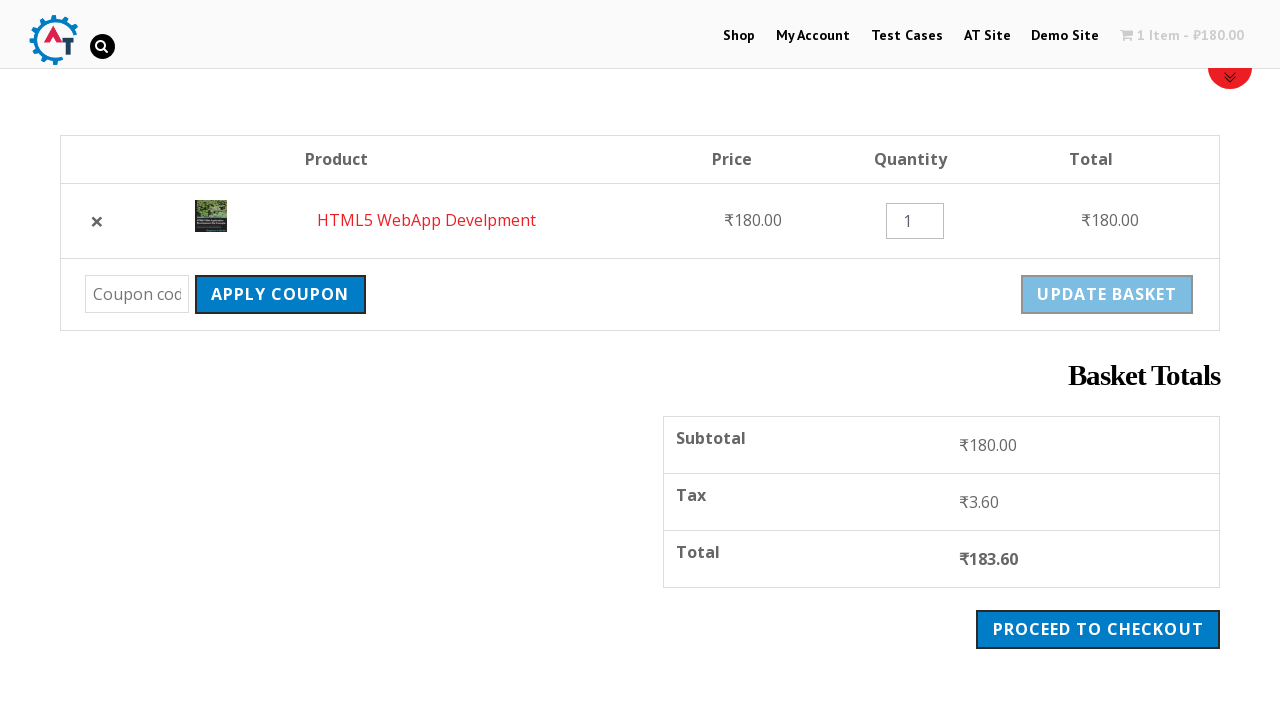